Tests the Add/Remove Elements functionality by clicking the "Add Element" button to create a new delete button, verifying it appears, then clicking the delete button and verifying it is removed.

Starting URL: https://the-internet.herokuapp.com/add_remove_elements/

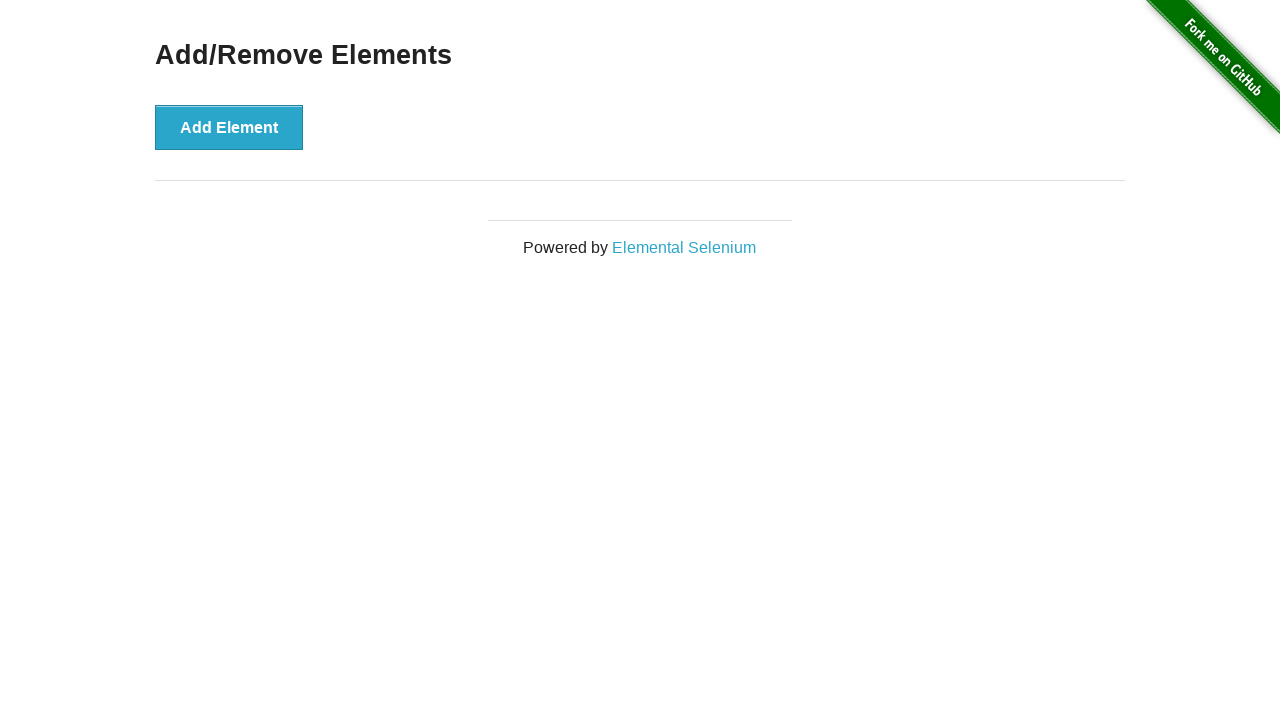

Clicked 'Add Element' button to create a new delete button at (229, 127) on button:has-text('Add Element')
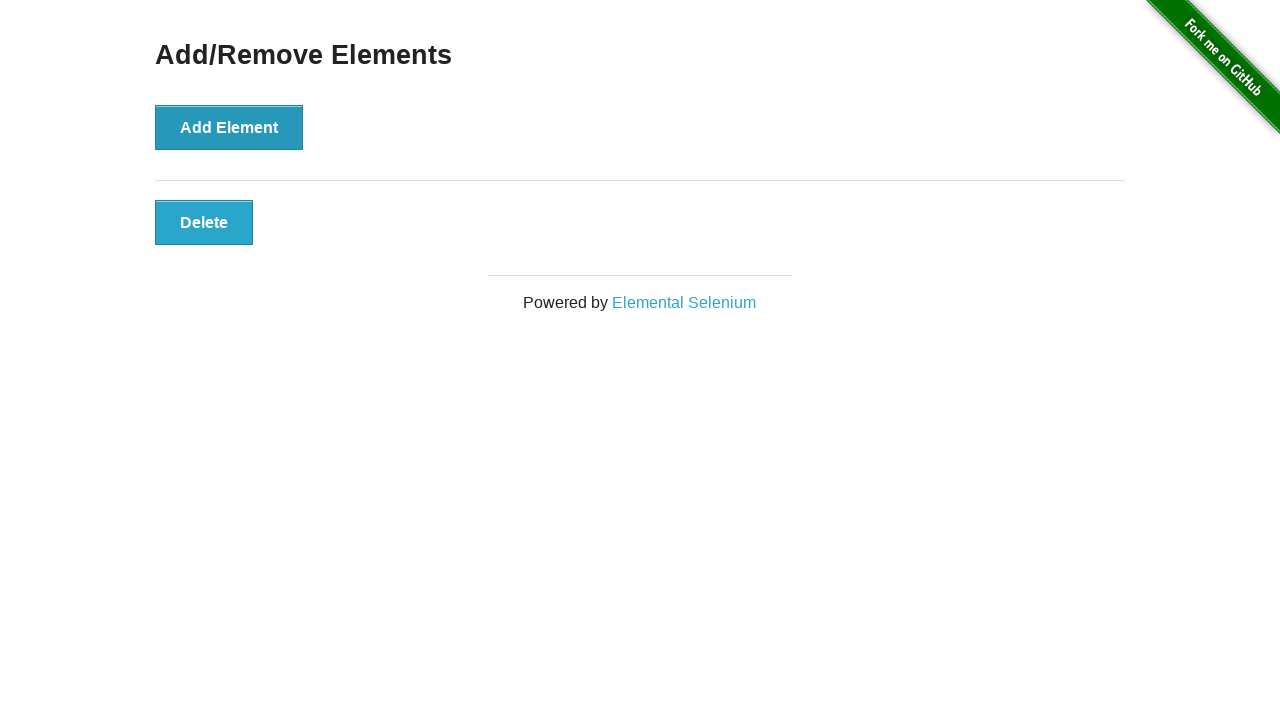

Waited for newly added delete button to appear
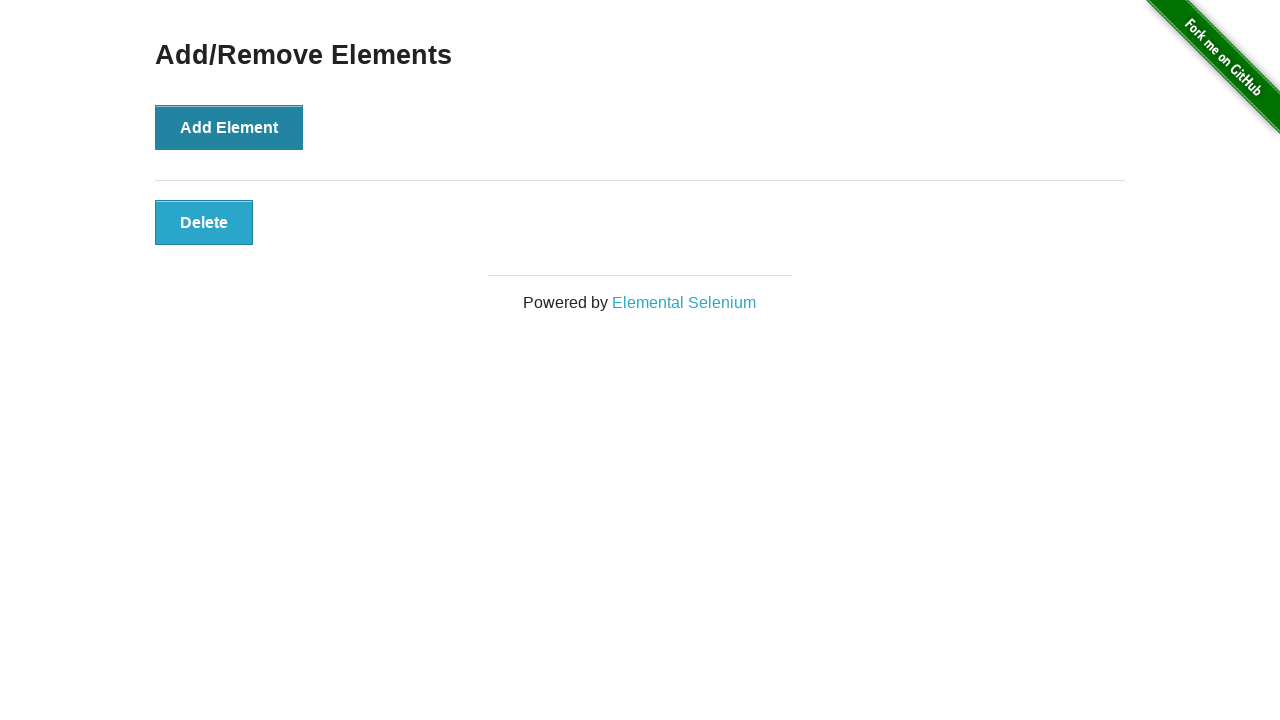

Located all delete buttons on the page
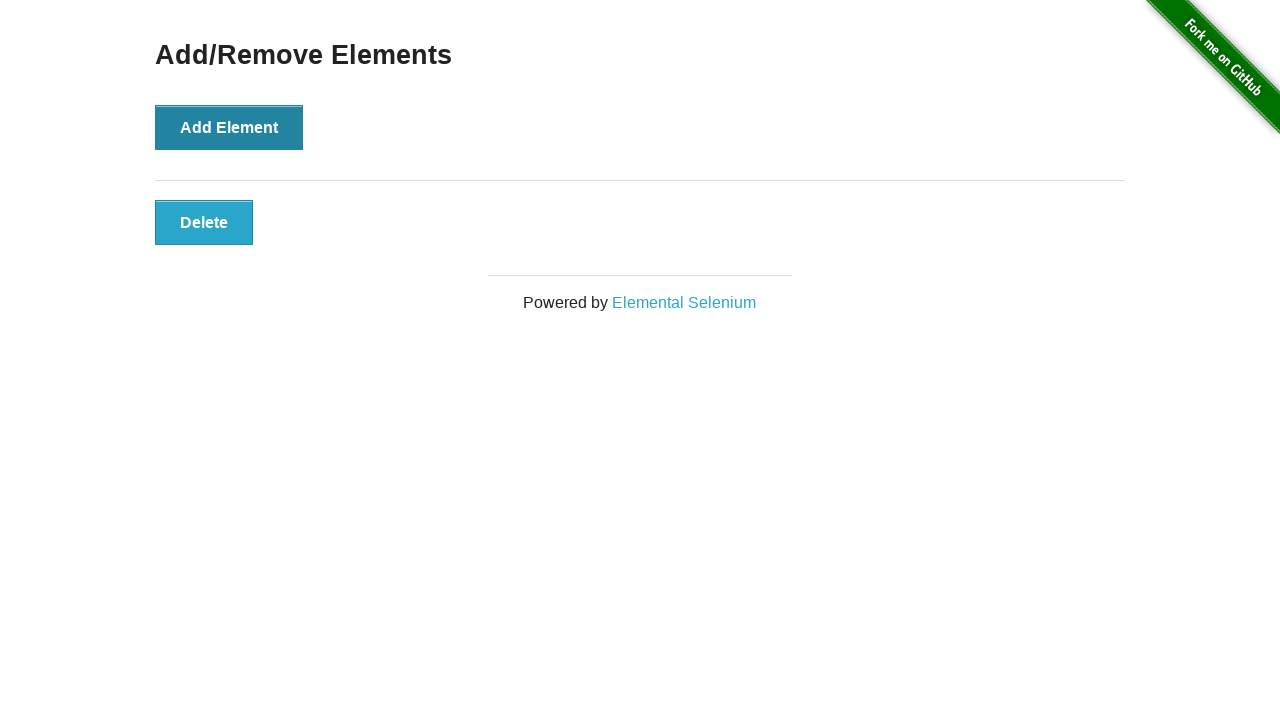

Verified that exactly one delete button is present
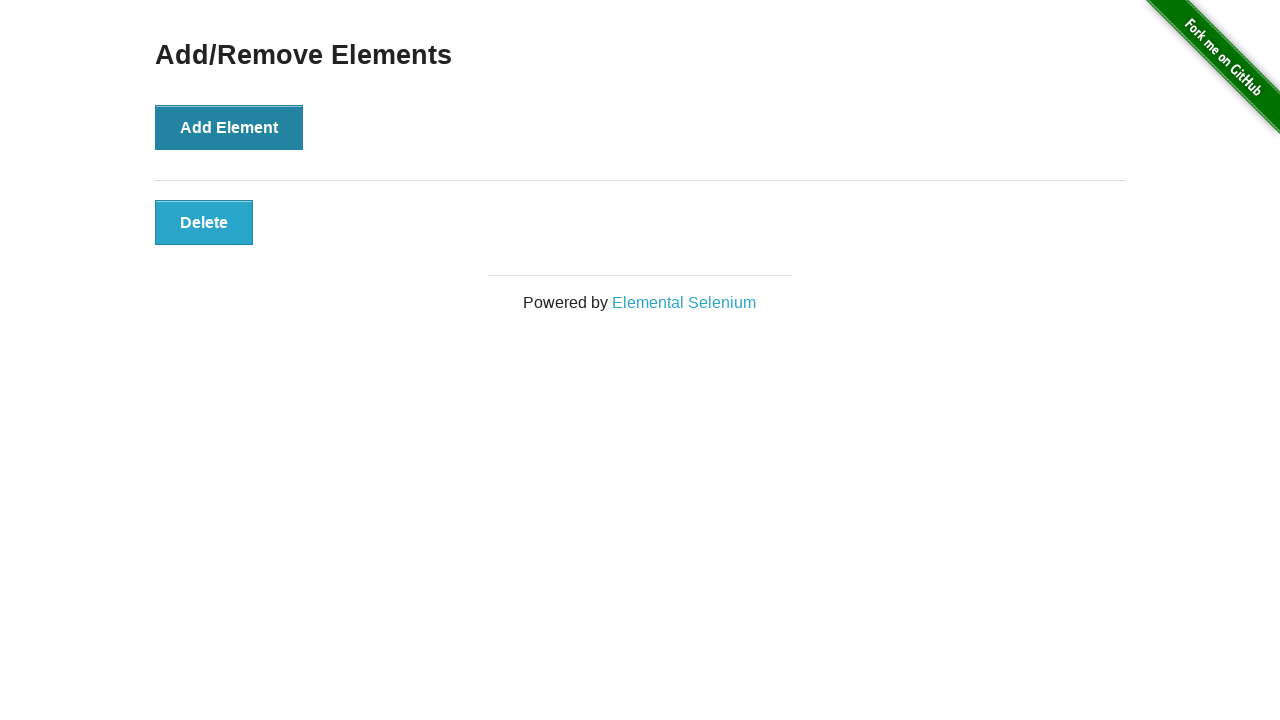

Clicked the delete button to remove the element at (204, 222) on .added-manually
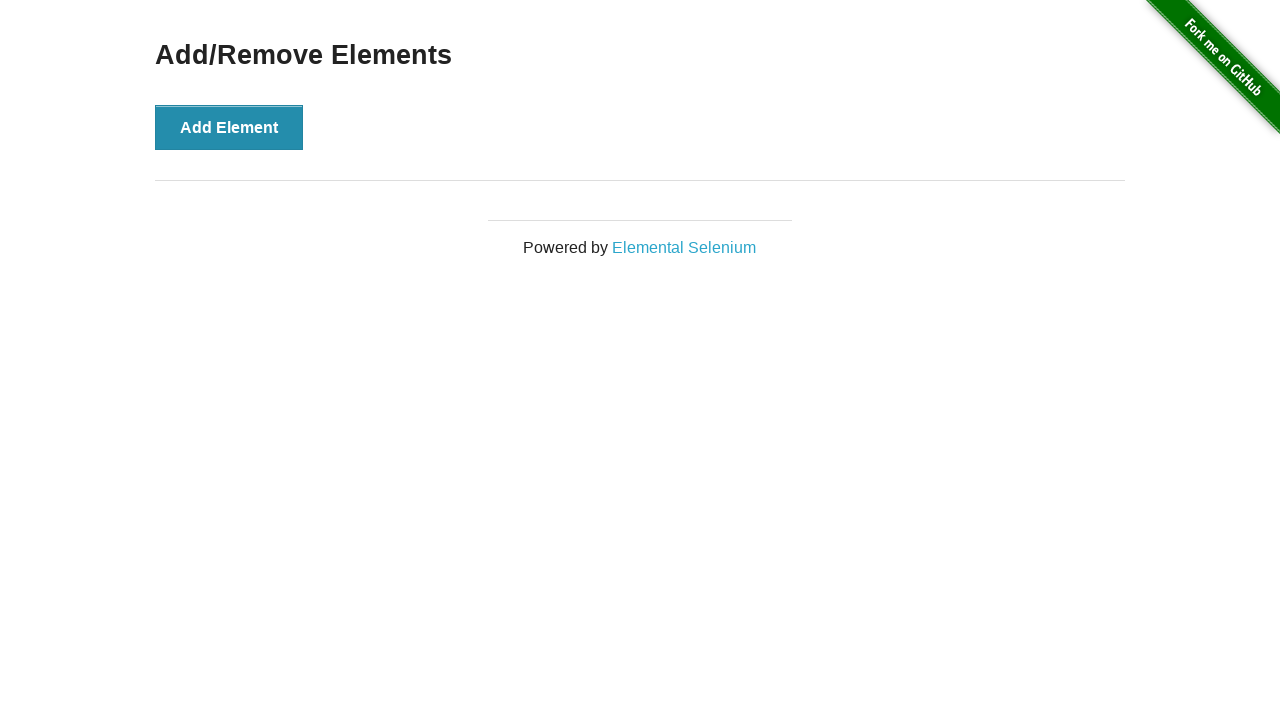

Waited 500ms for DOM to update after deletion
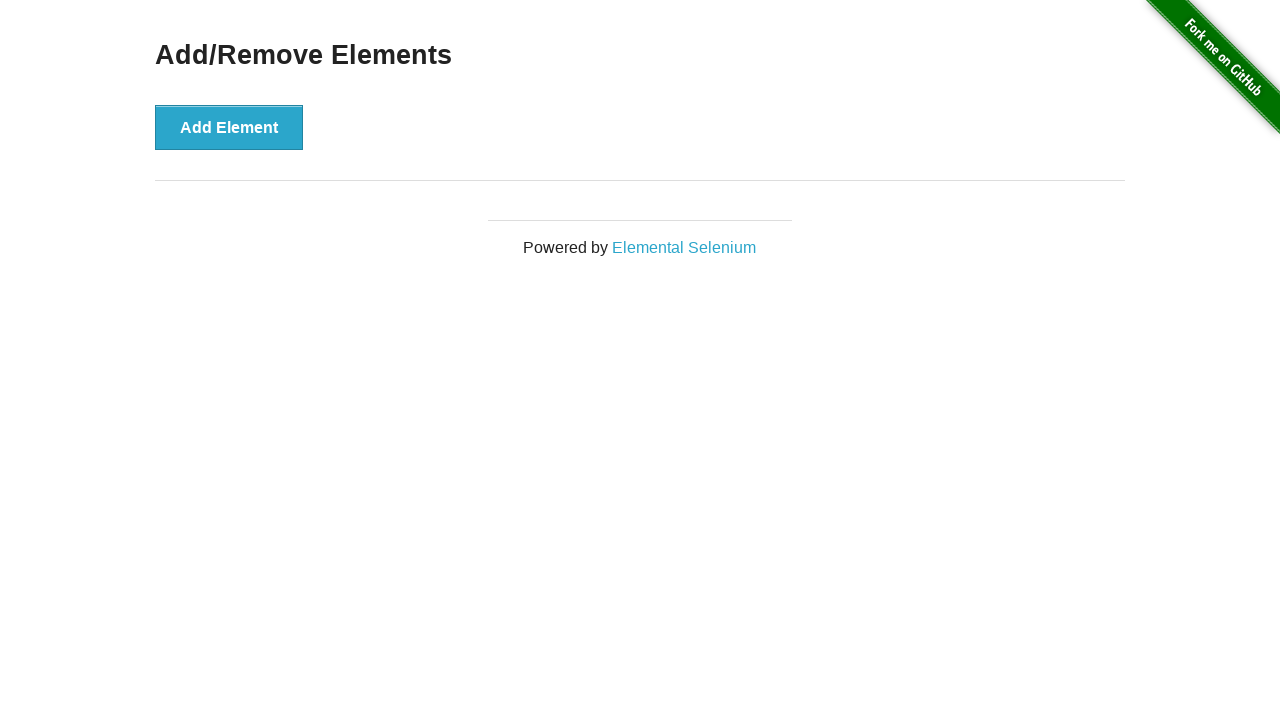

Verified that the delete button has been successfully removed
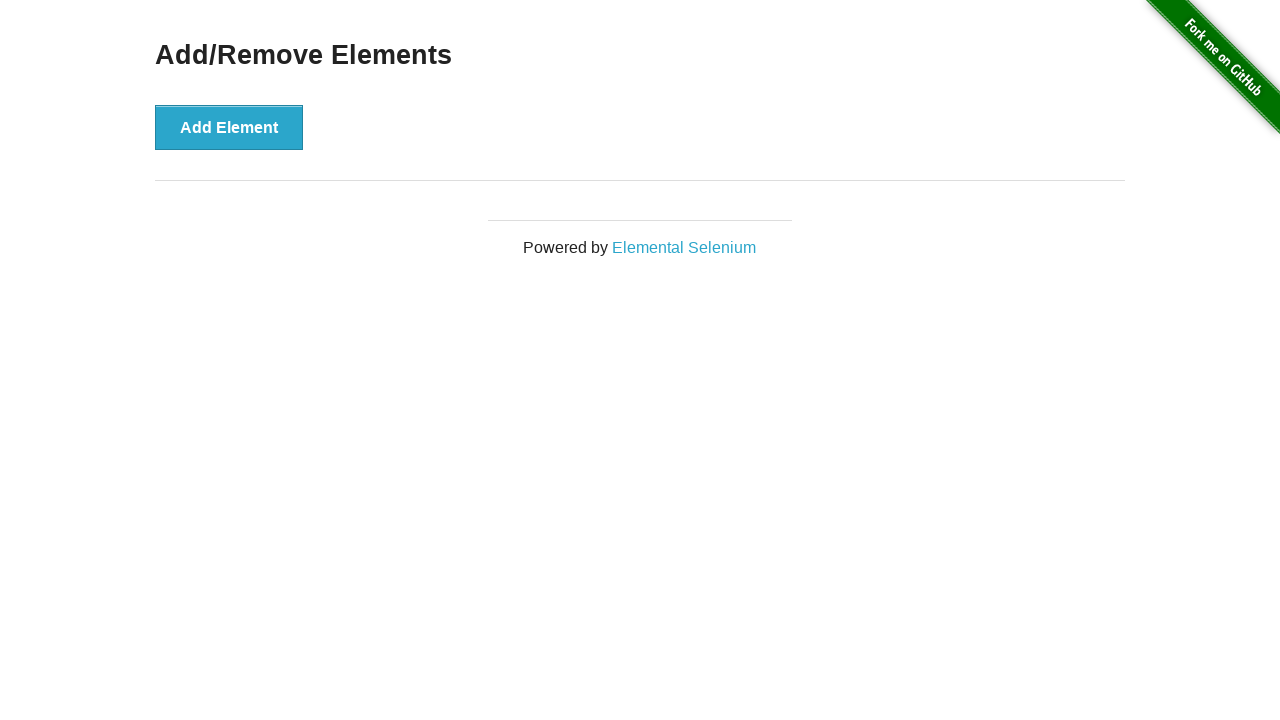

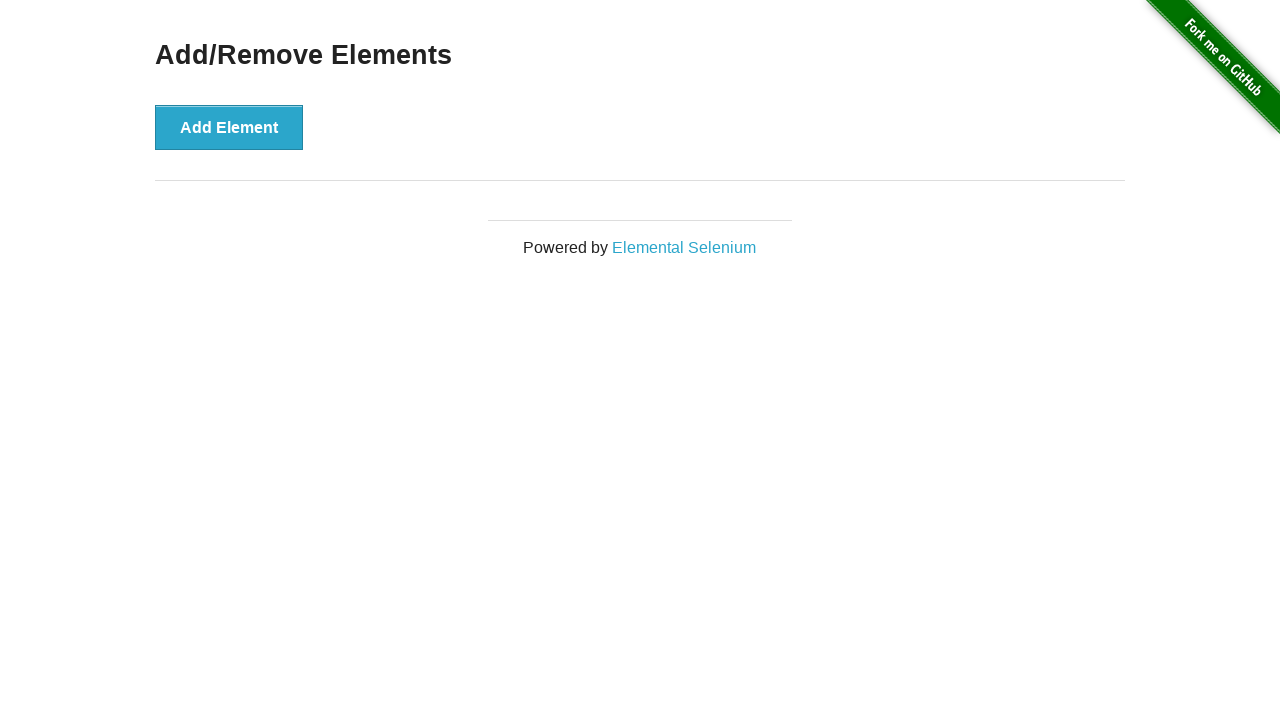